Tests dynamic content loading by clicking a start button and verifying that "Hello World!" text appears after loading

Starting URL: https://the-internet.herokuapp.com/dynamic_loading/1

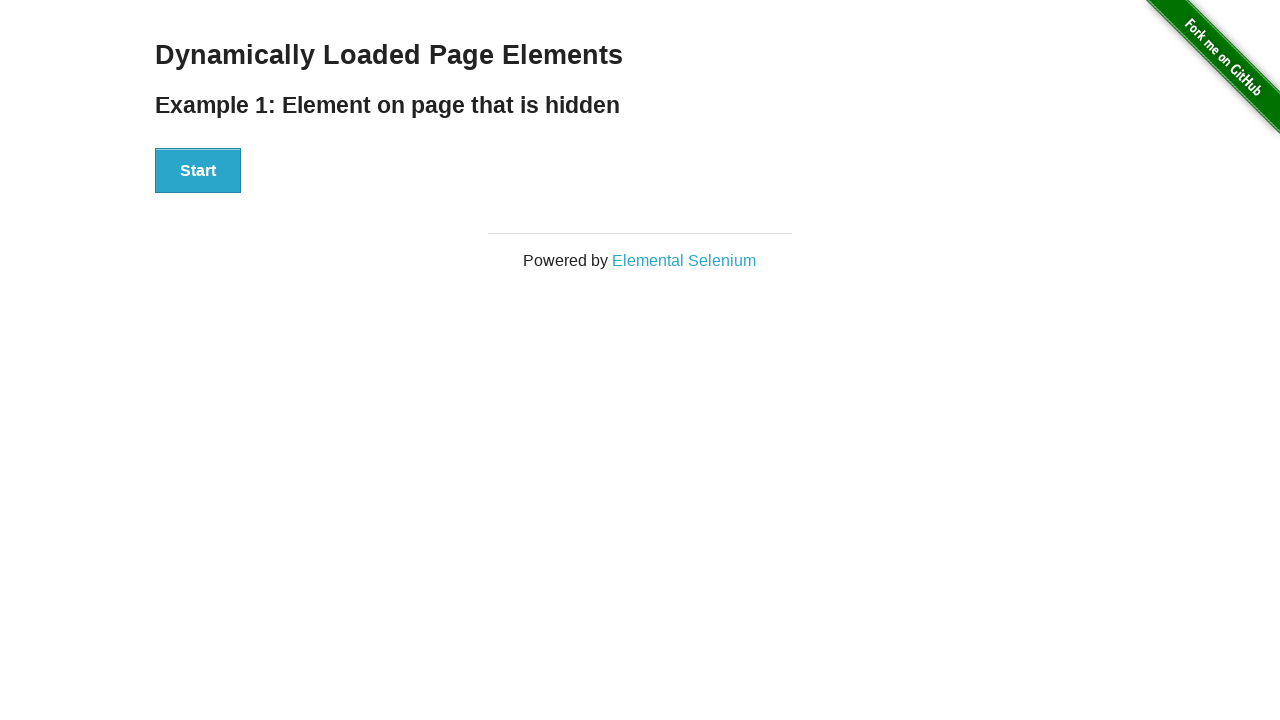

Navigated to dynamic loading test page
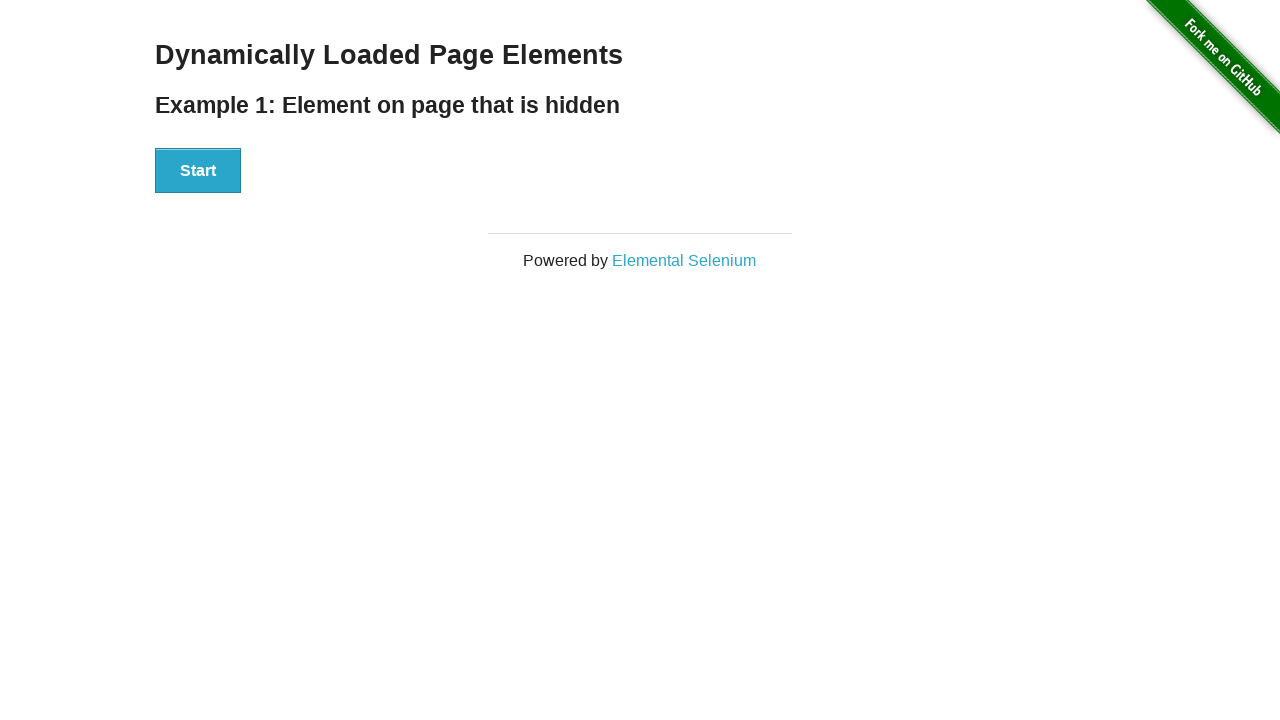

Clicked the Start button to trigger dynamic content loading at (198, 171) on xpath=//button[text()='Start']
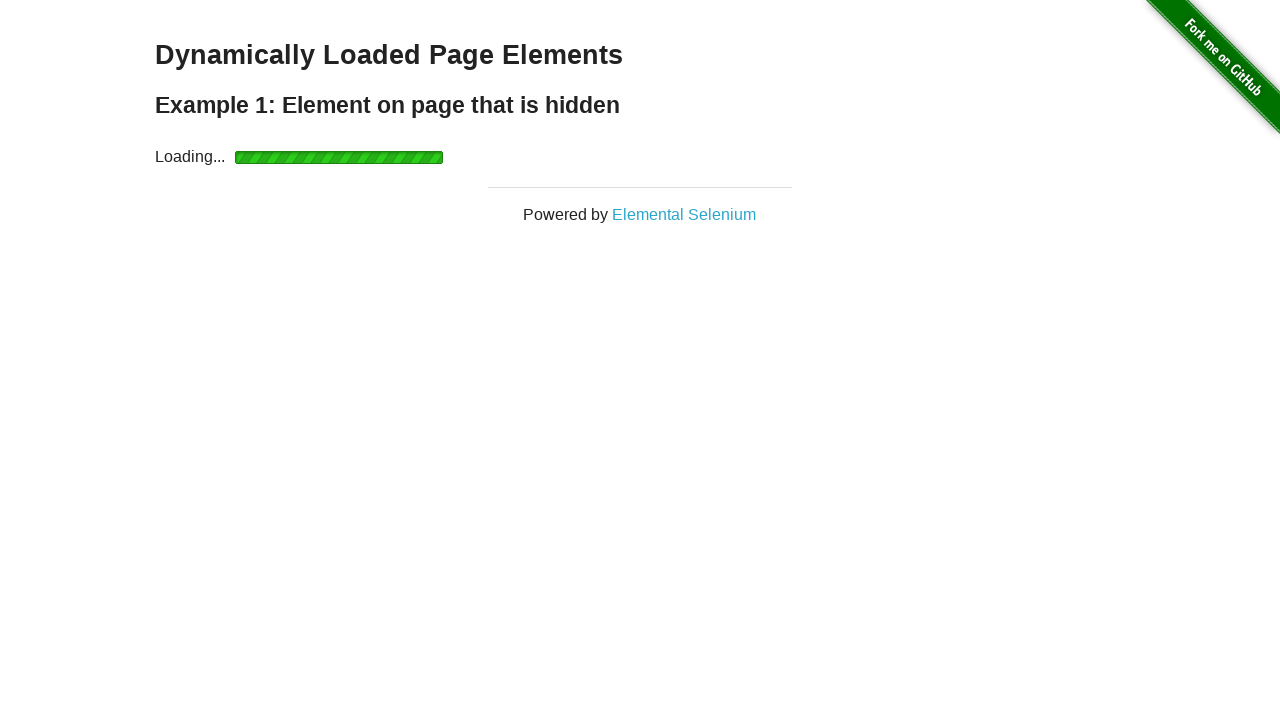

Verified that 'Hello World!' text appeared after loading
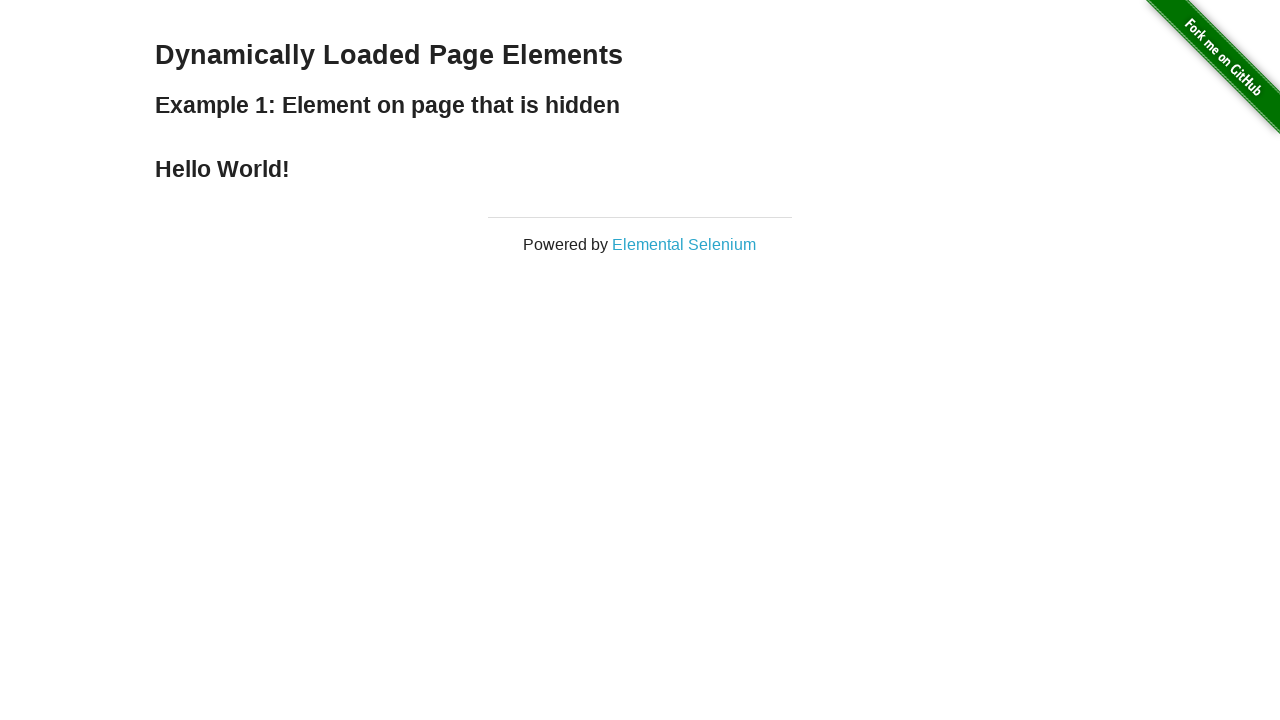

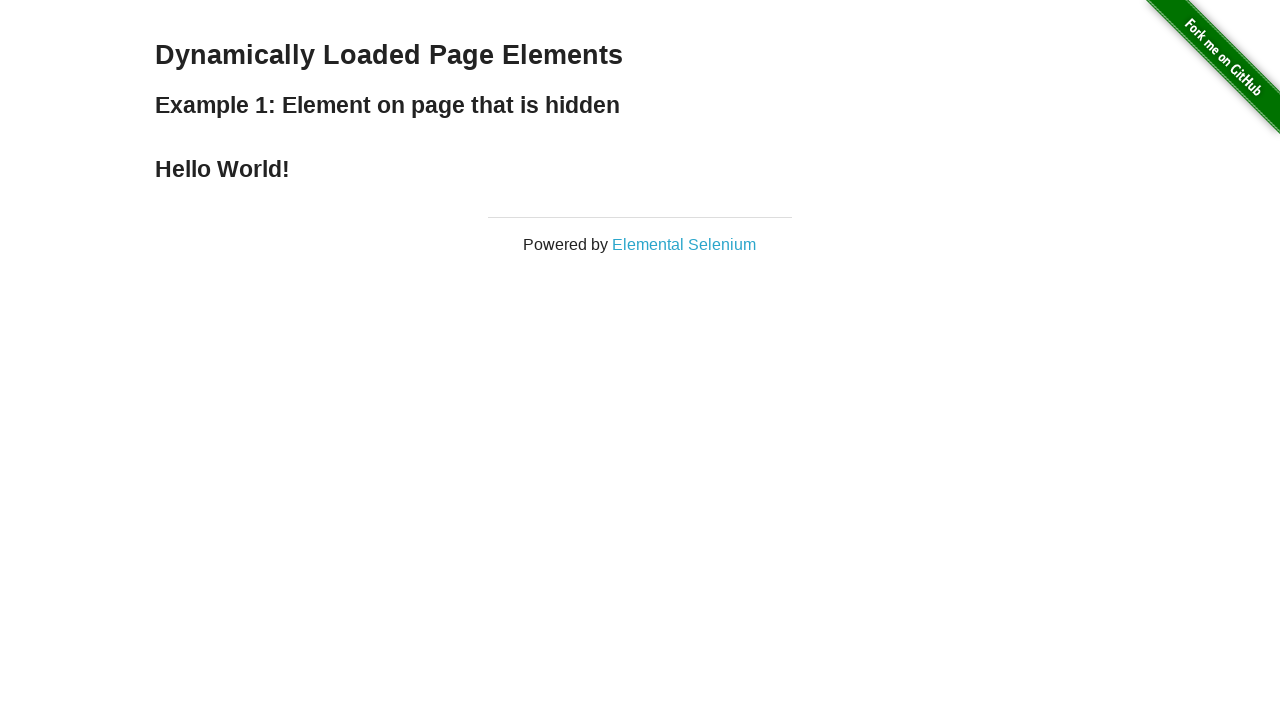